Tests A/B test opt-out by adding an opt-out cookie before visiting the A/B test page, then navigating to verify the opt-out is effective.

Starting URL: http://the-internet.herokuapp.com

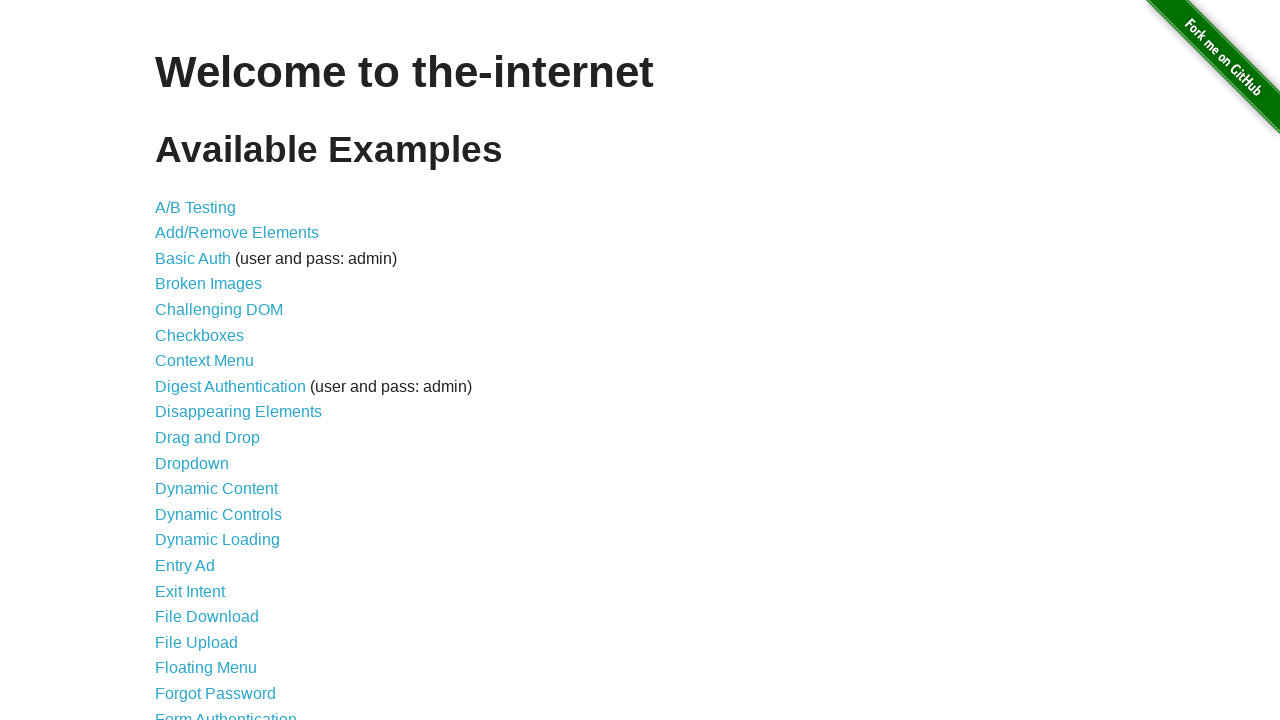

Added optimizelyOptOut cookie to the-internet.herokuapp.com domain
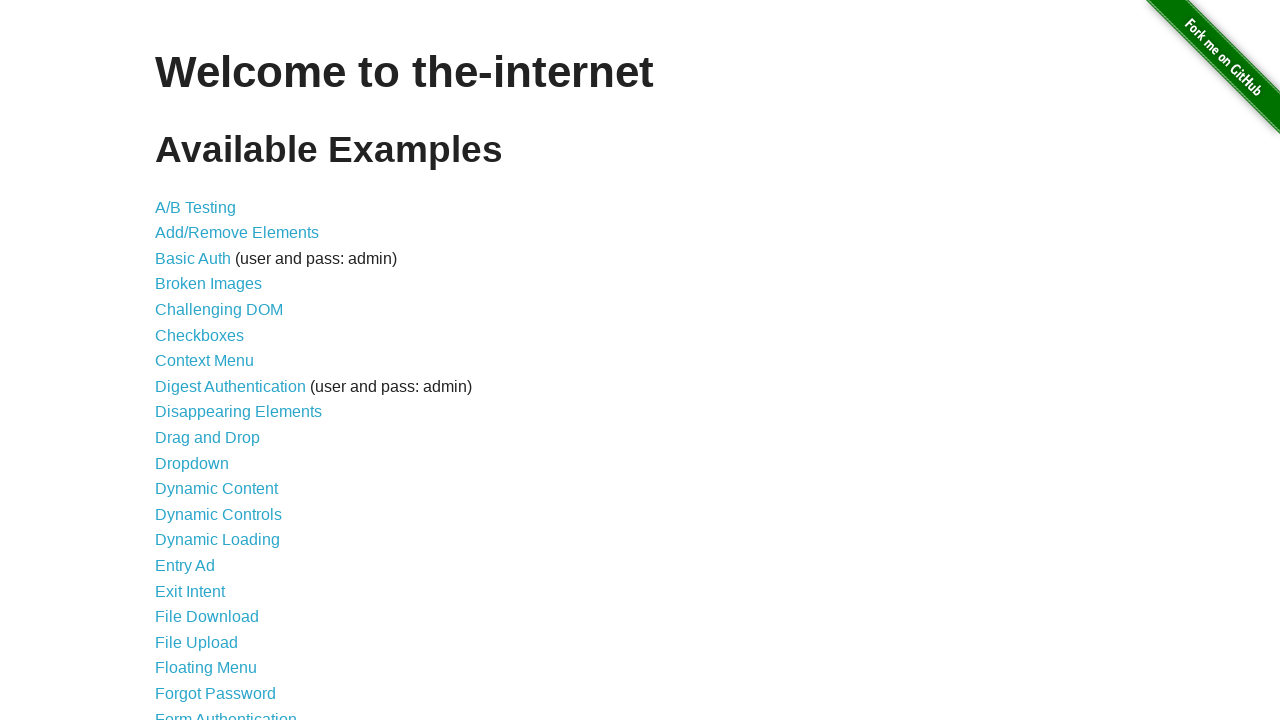

Navigated to A/B test page
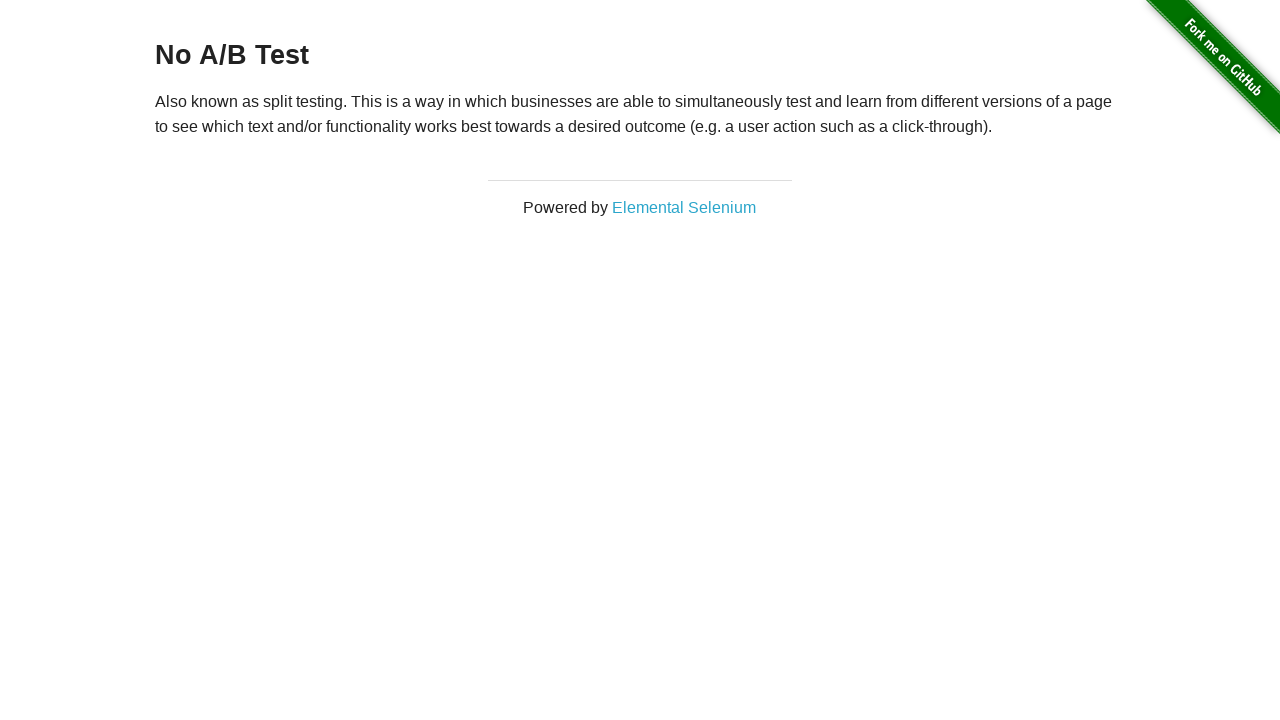

A/B test page heading loaded, verifying opt-out cookie is effective
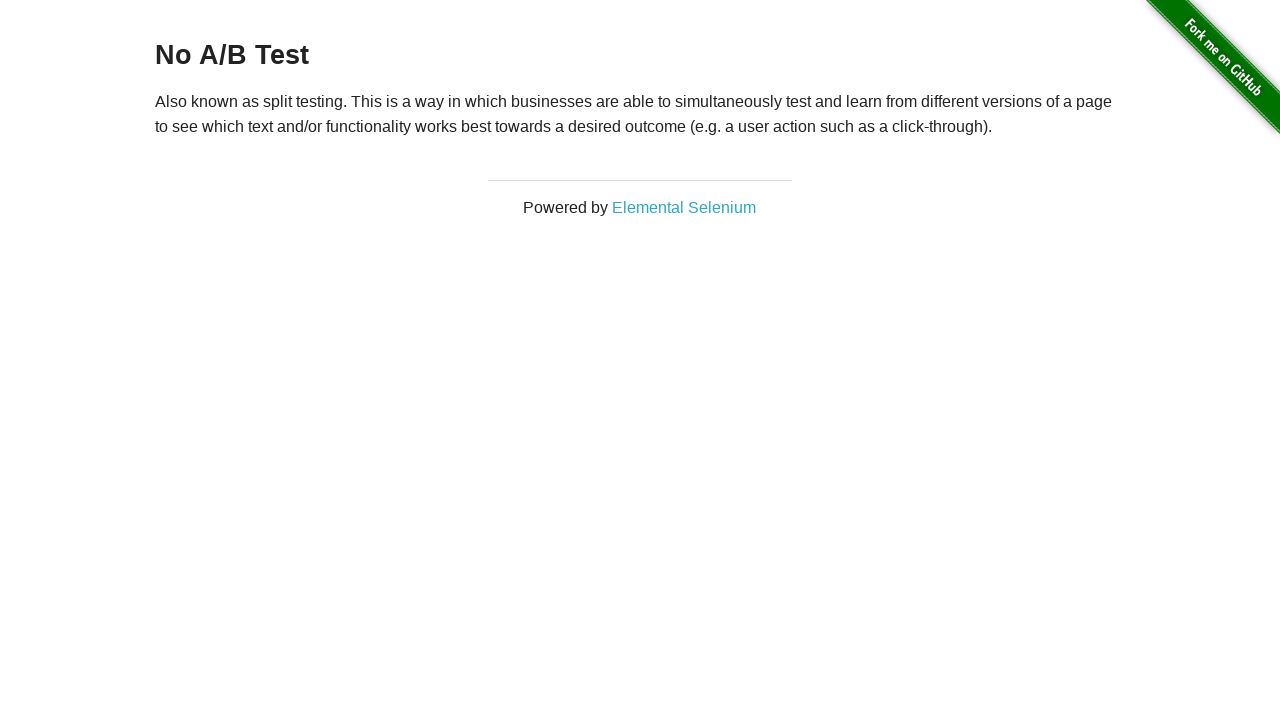

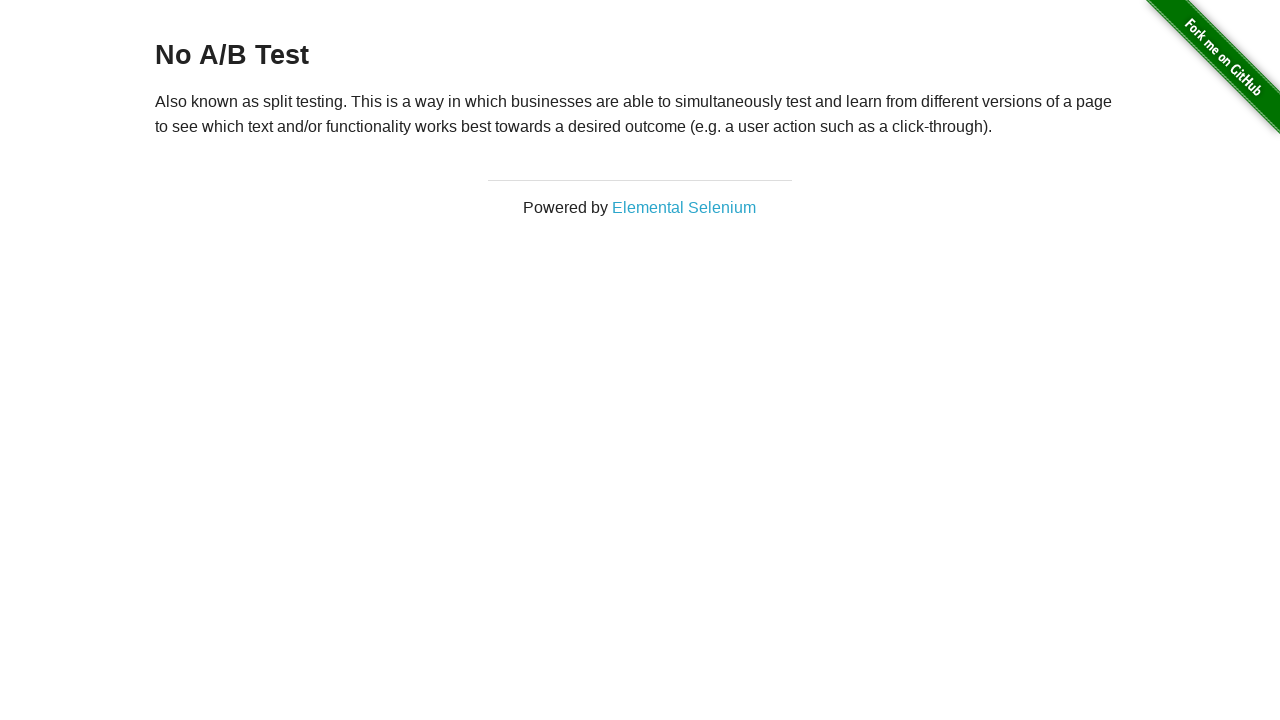